Tests that the Clear completed button displays correct text when items are completed

Starting URL: https://demo.playwright.dev/todomvc

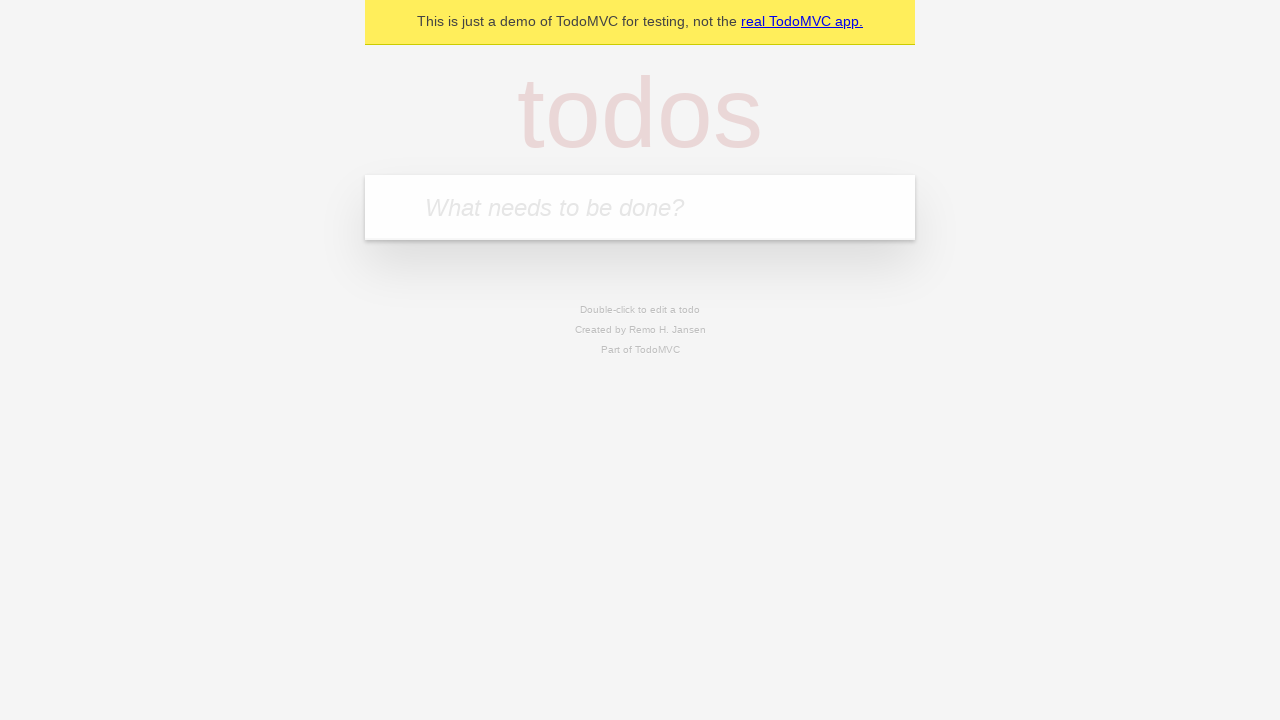

Located the 'What needs to be done?' input field
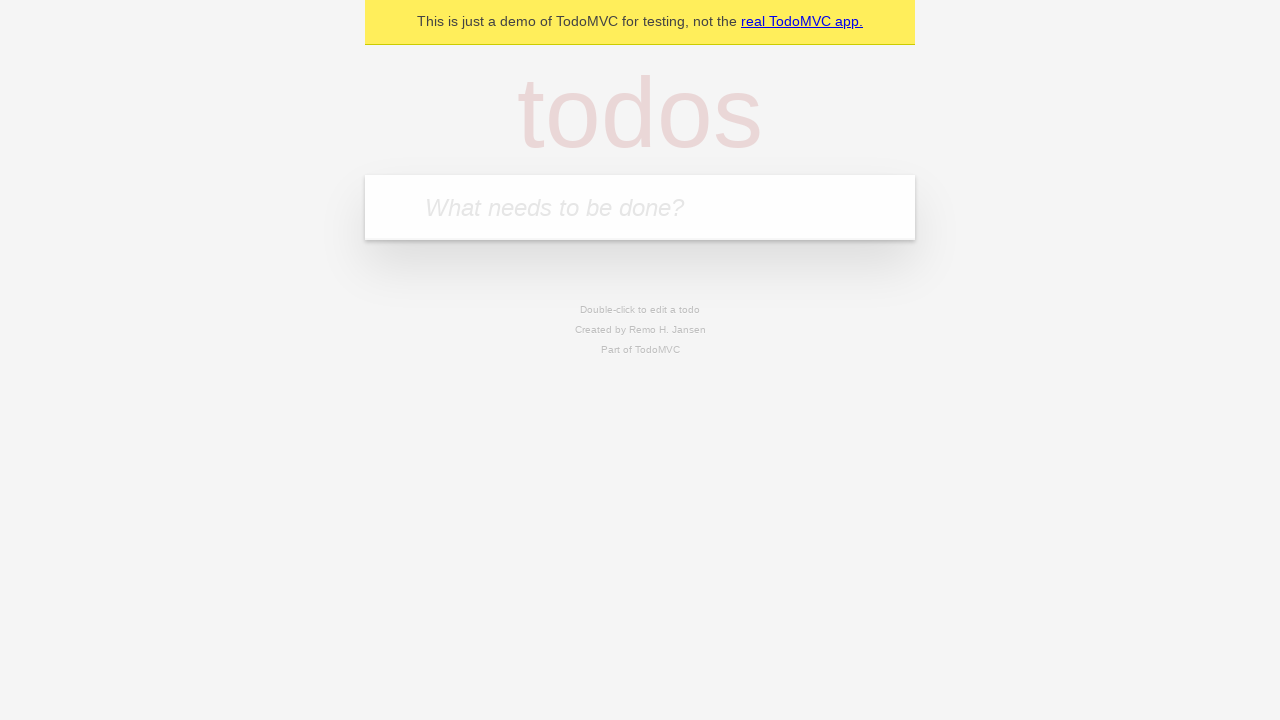

Filled first todo: 'buy some cheese' on internal:attr=[placeholder="What needs to be done?"i]
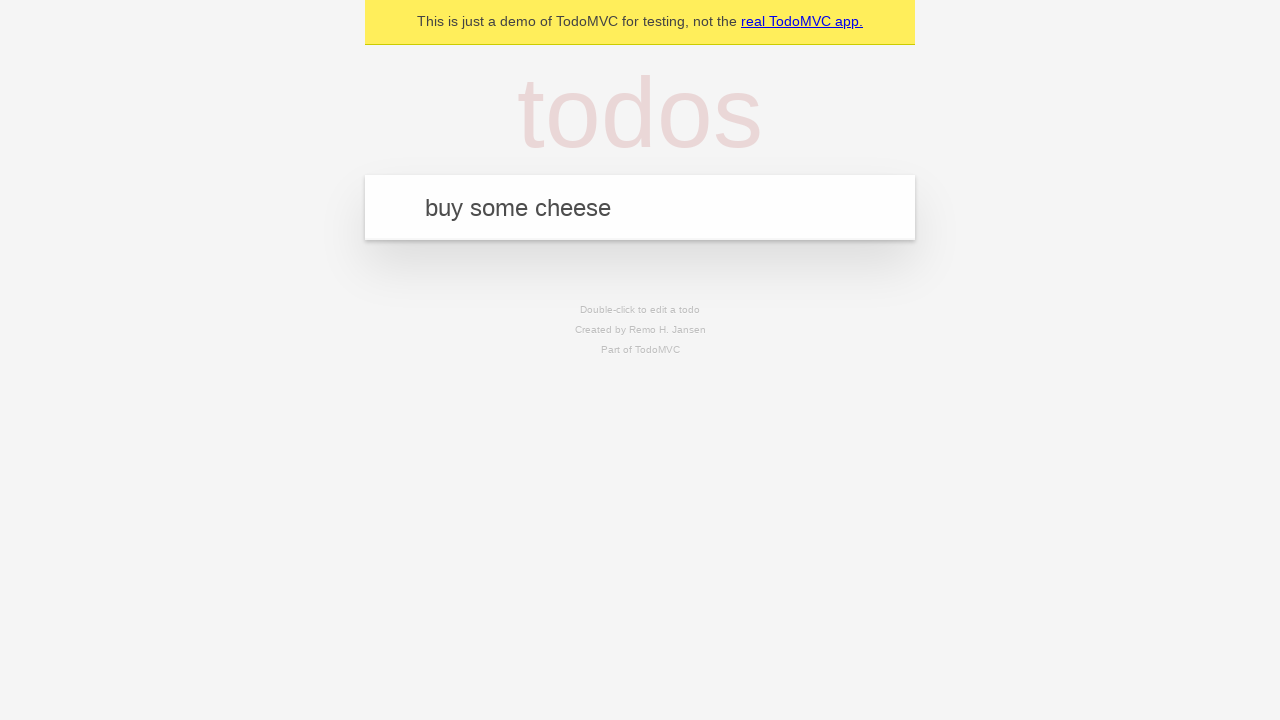

Pressed Enter to add first todo on internal:attr=[placeholder="What needs to be done?"i]
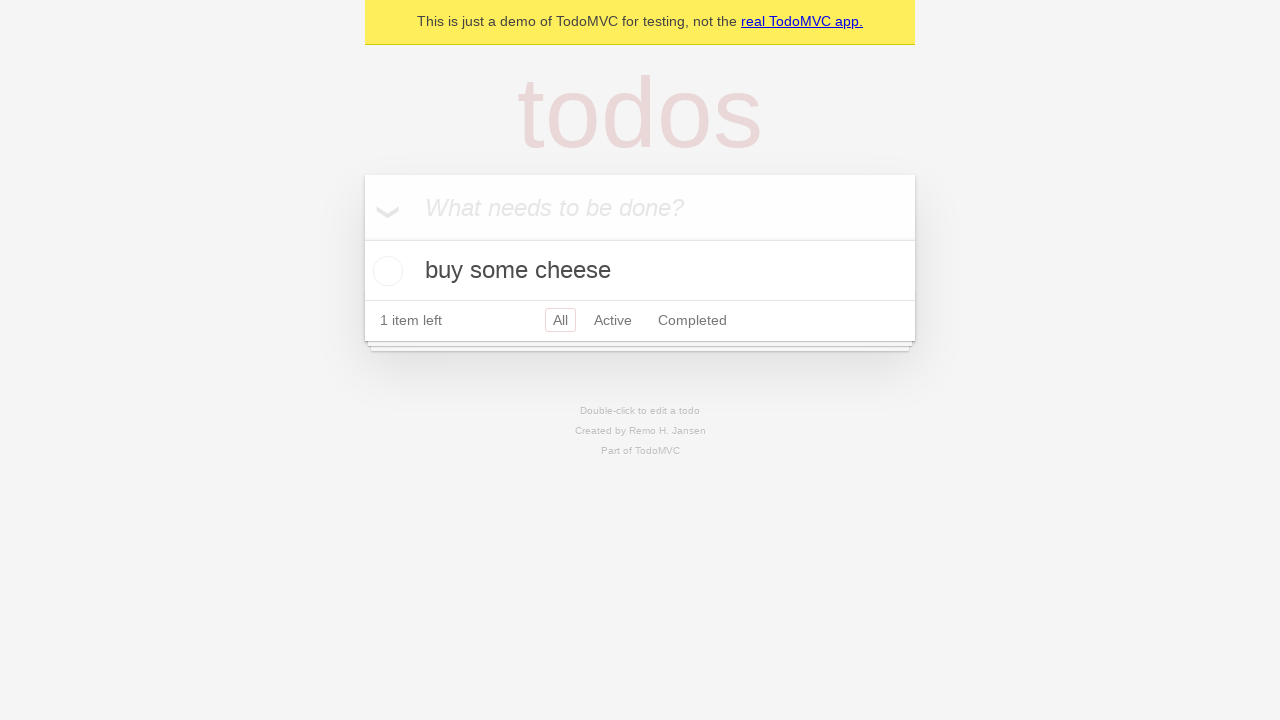

Filled second todo: 'feed the cat' on internal:attr=[placeholder="What needs to be done?"i]
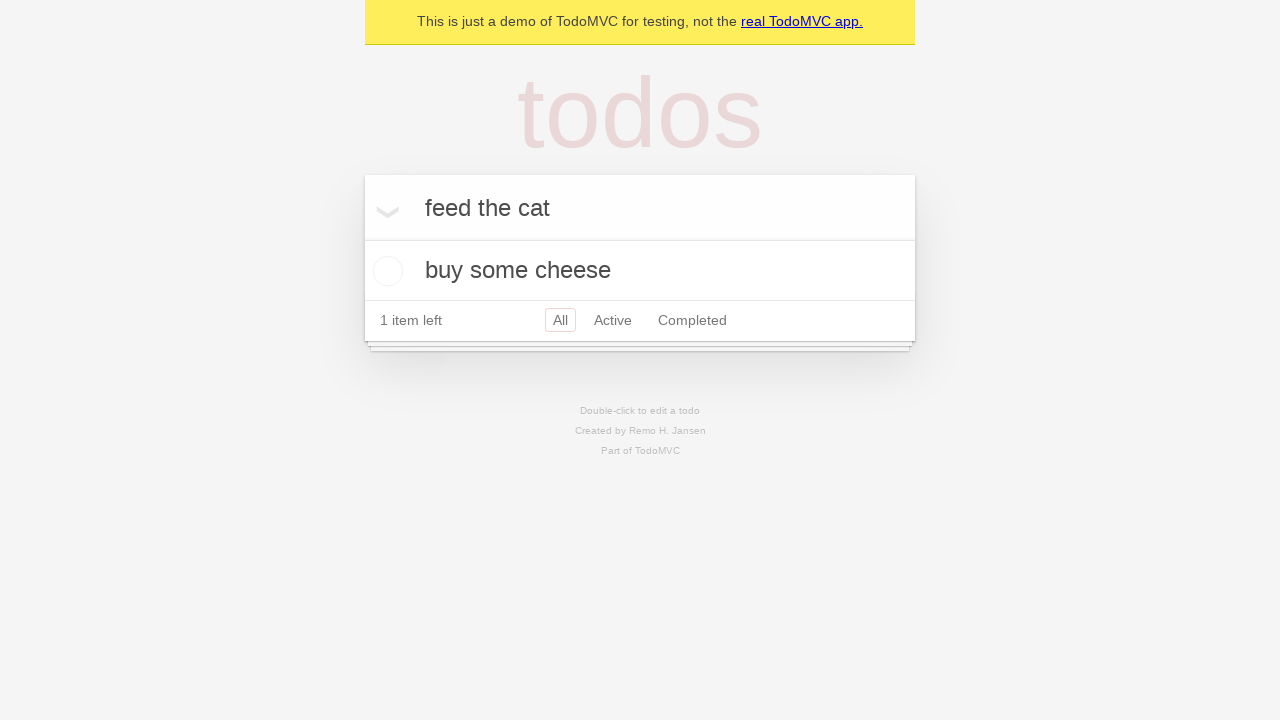

Pressed Enter to add second todo on internal:attr=[placeholder="What needs to be done?"i]
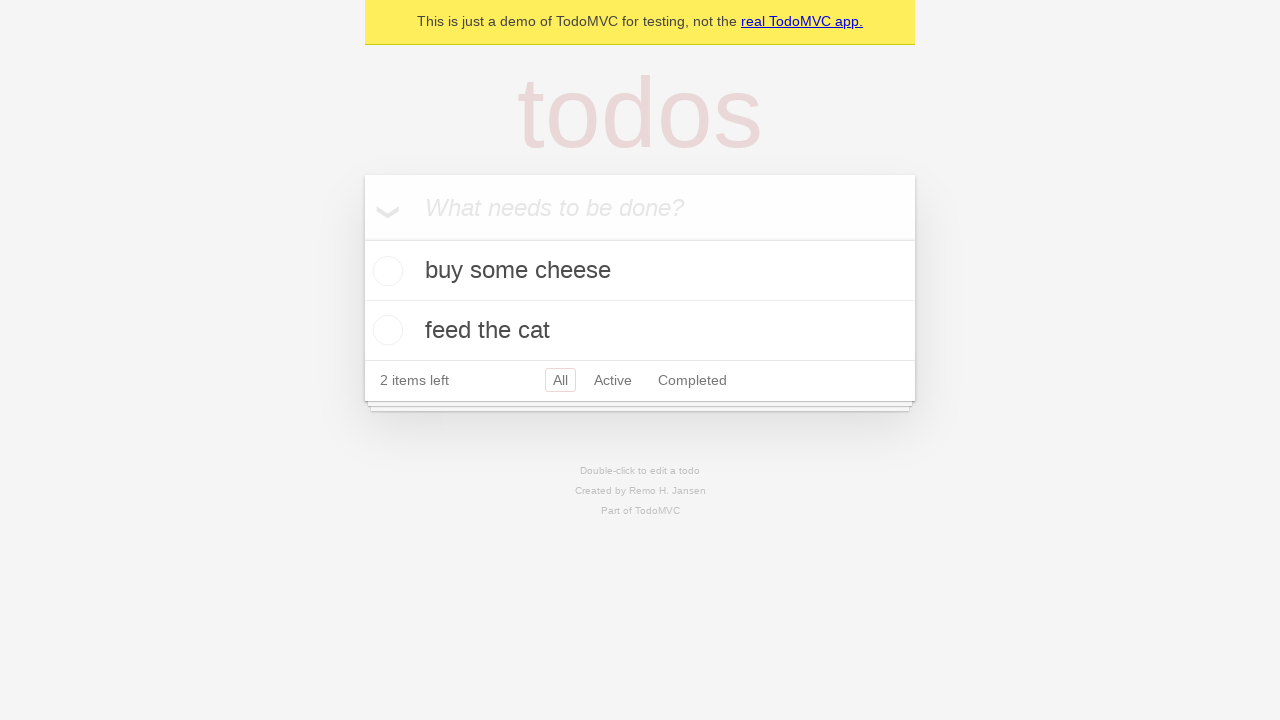

Filled third todo: 'book a doctors appointment' on internal:attr=[placeholder="What needs to be done?"i]
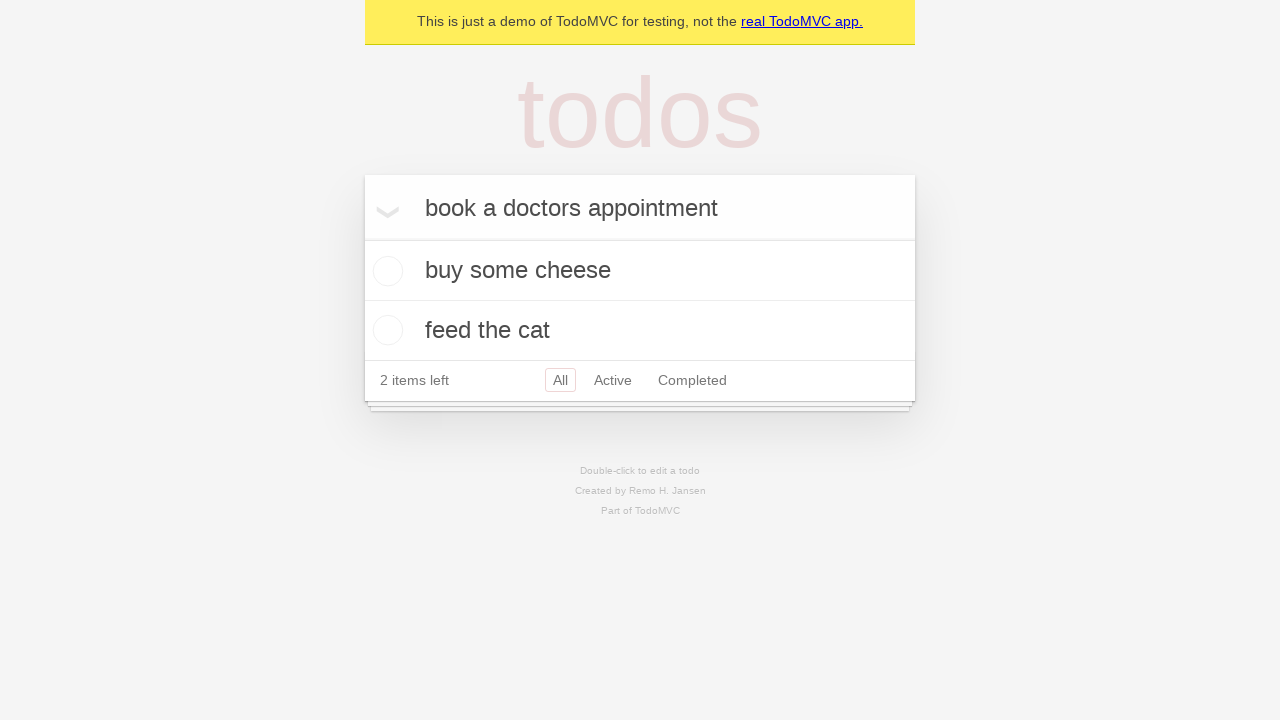

Pressed Enter to add third todo on internal:attr=[placeholder="What needs to be done?"i]
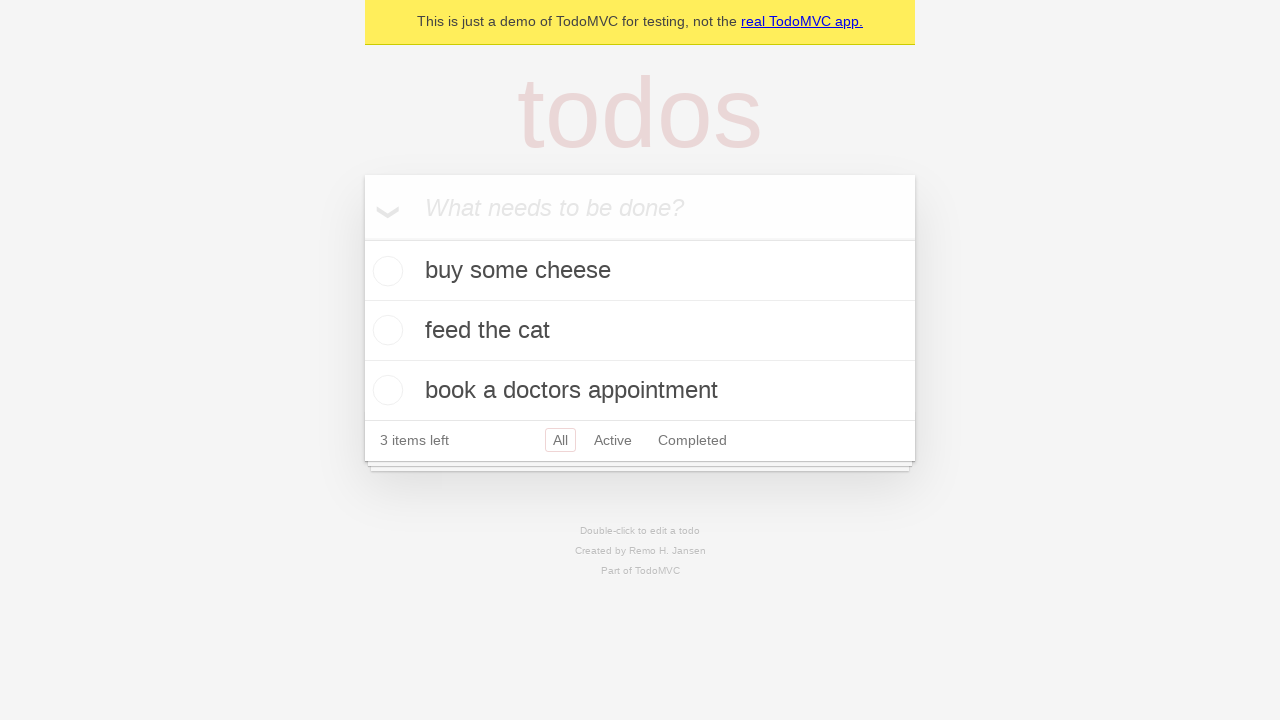

Checked the first todo as completed at (385, 271) on .todo-list li .toggle >> nth=0
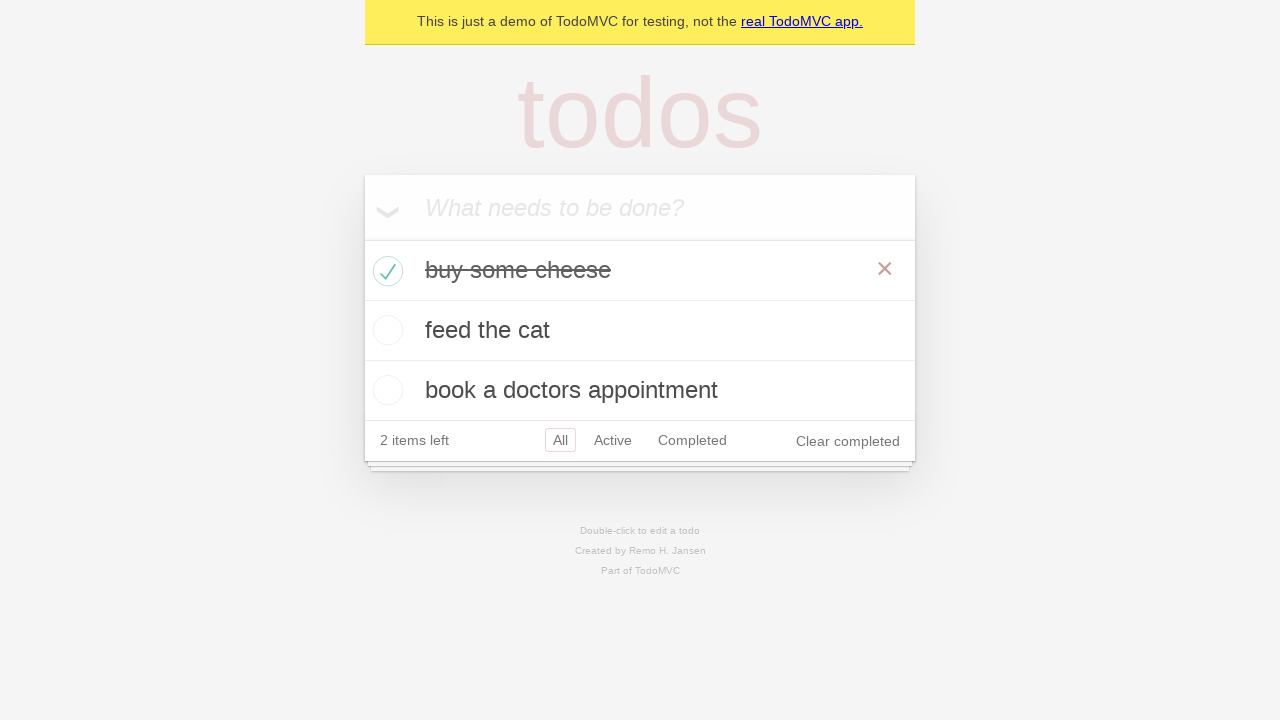

Verified 'Clear completed' button is visible
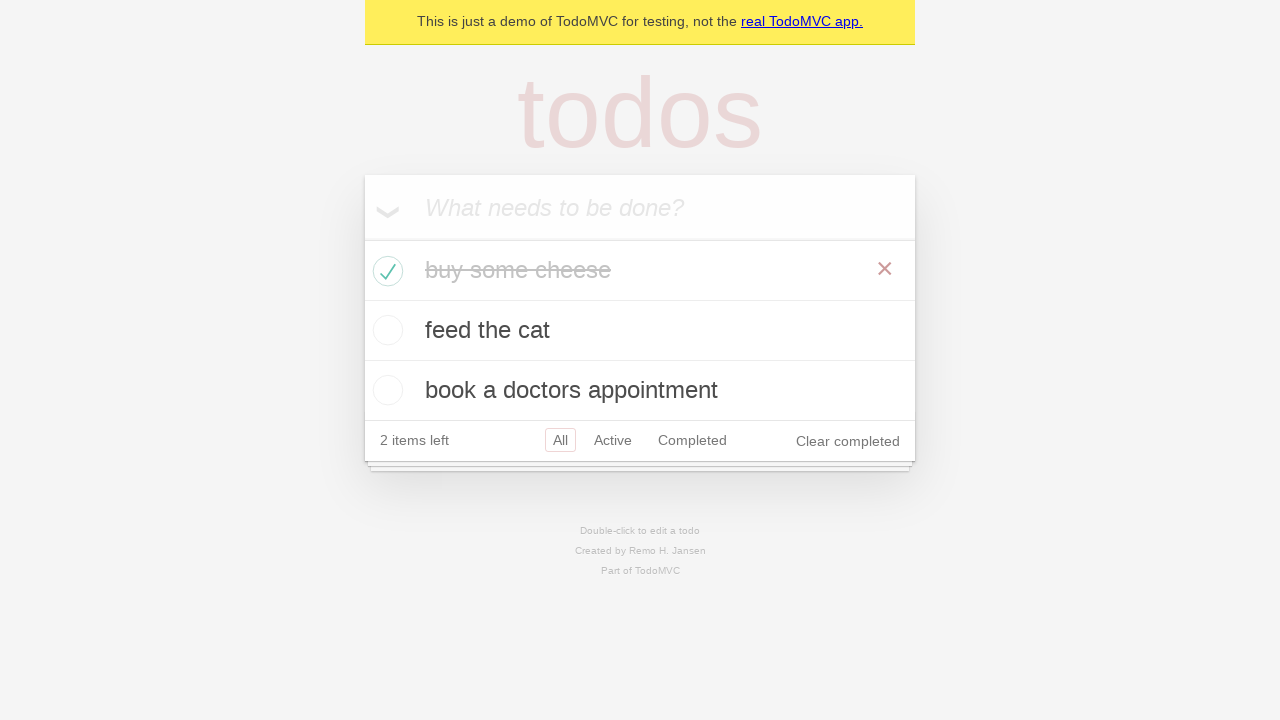

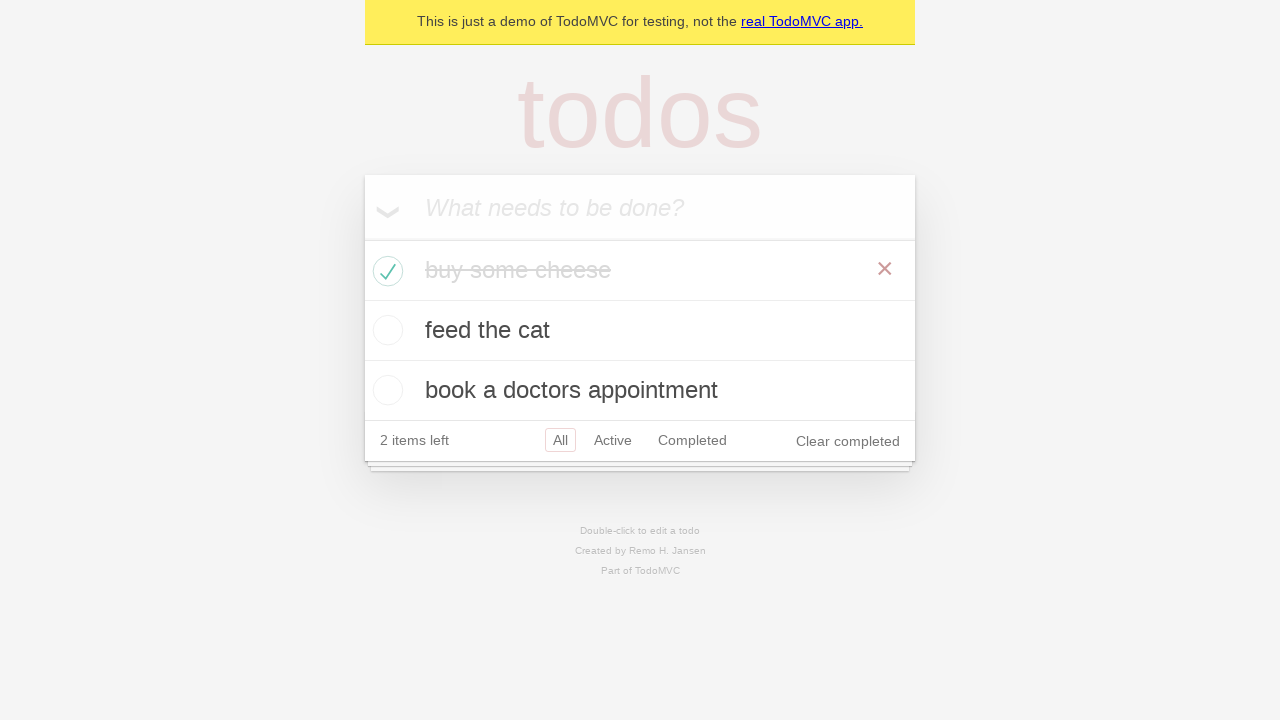